Tests nested mouse-over navigation through Courses > RPA > Blue Prism Certification Training

Starting URL: http://greenstech.in/selenium-course-content.html

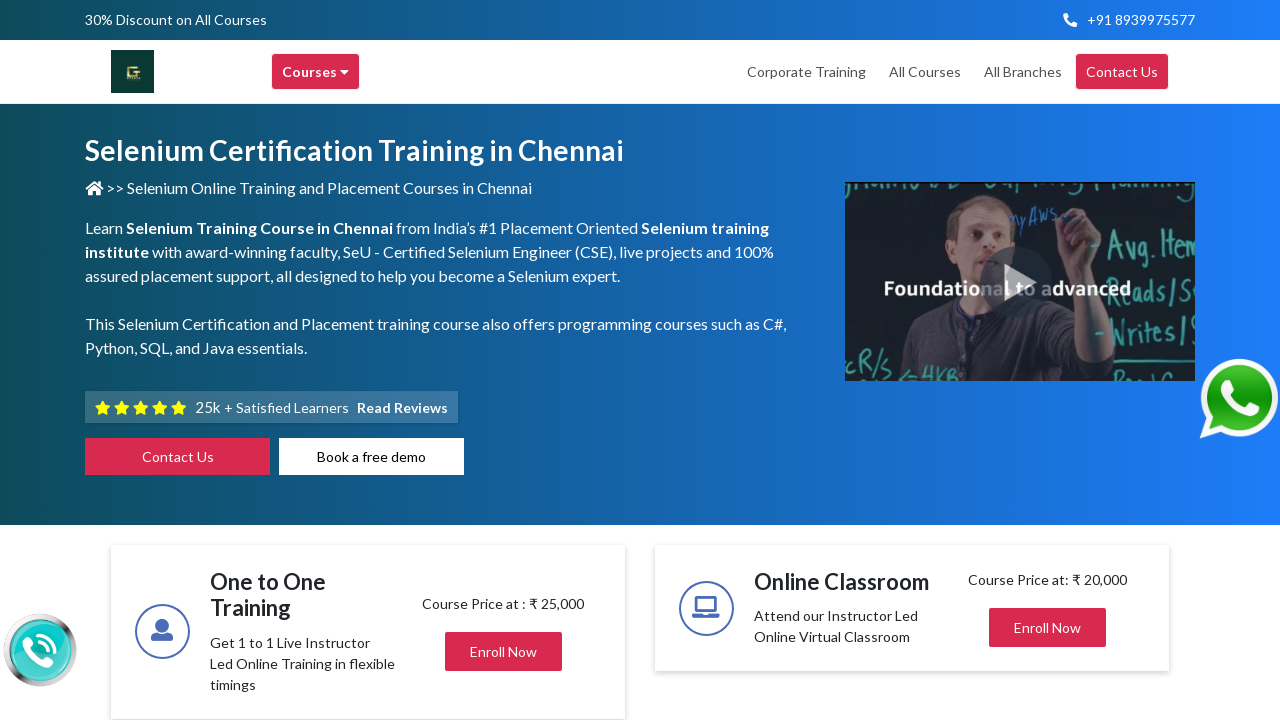

Hovered over 'Courses' menu item at (316, 72) on xpath=//div[contains(text(), 'Courses')]
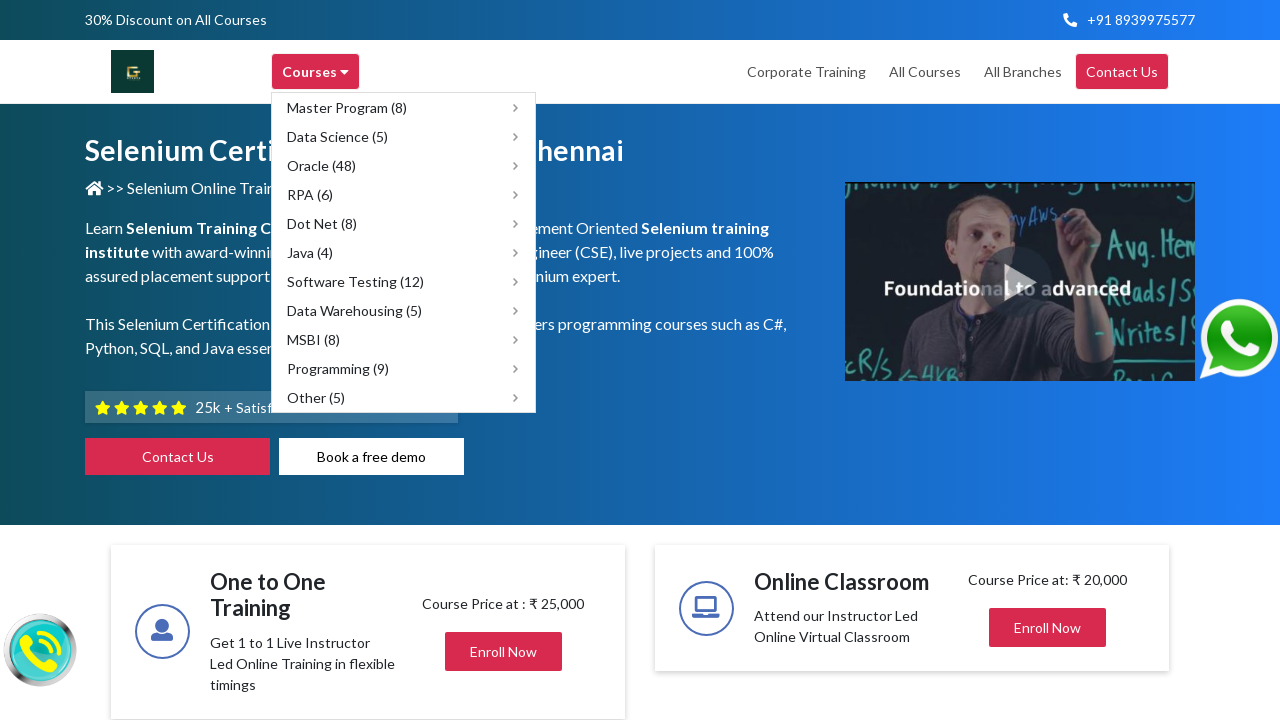

Waited 1000ms for menu to appear
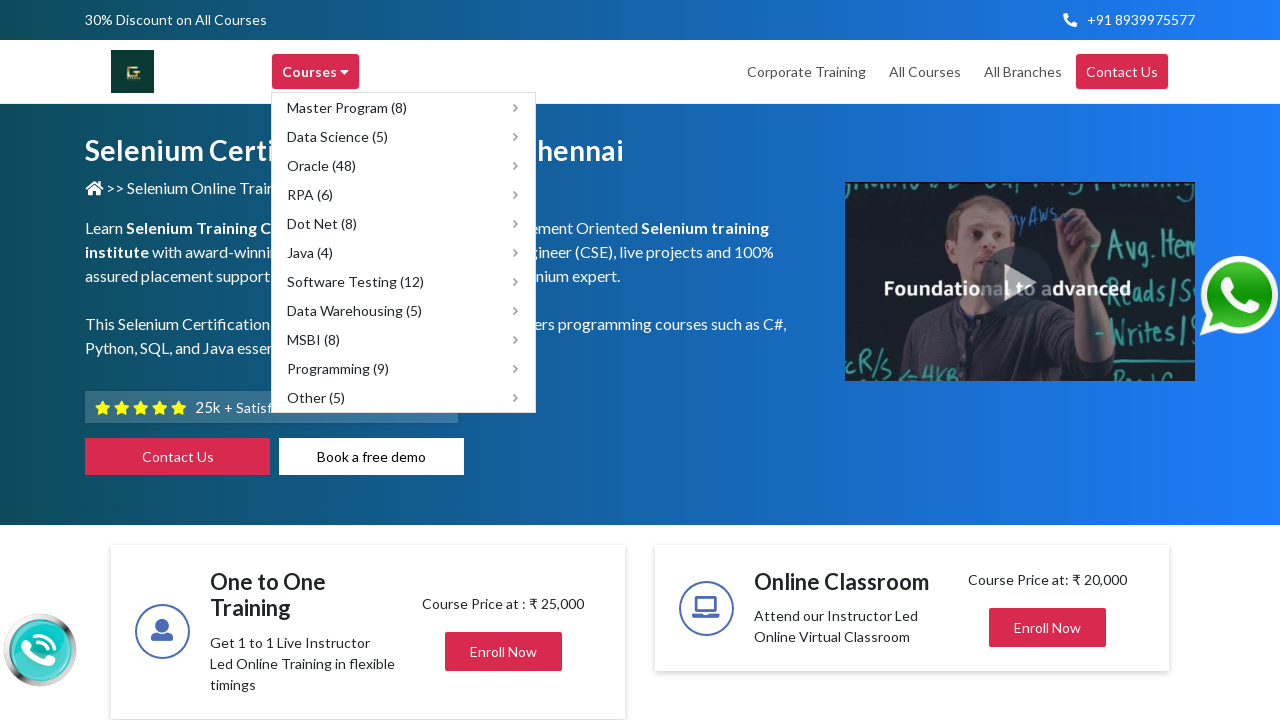

Hovered over 'RPA (6)' submenu item at (310, 194) on xpath=//span[text()='RPA (6)']
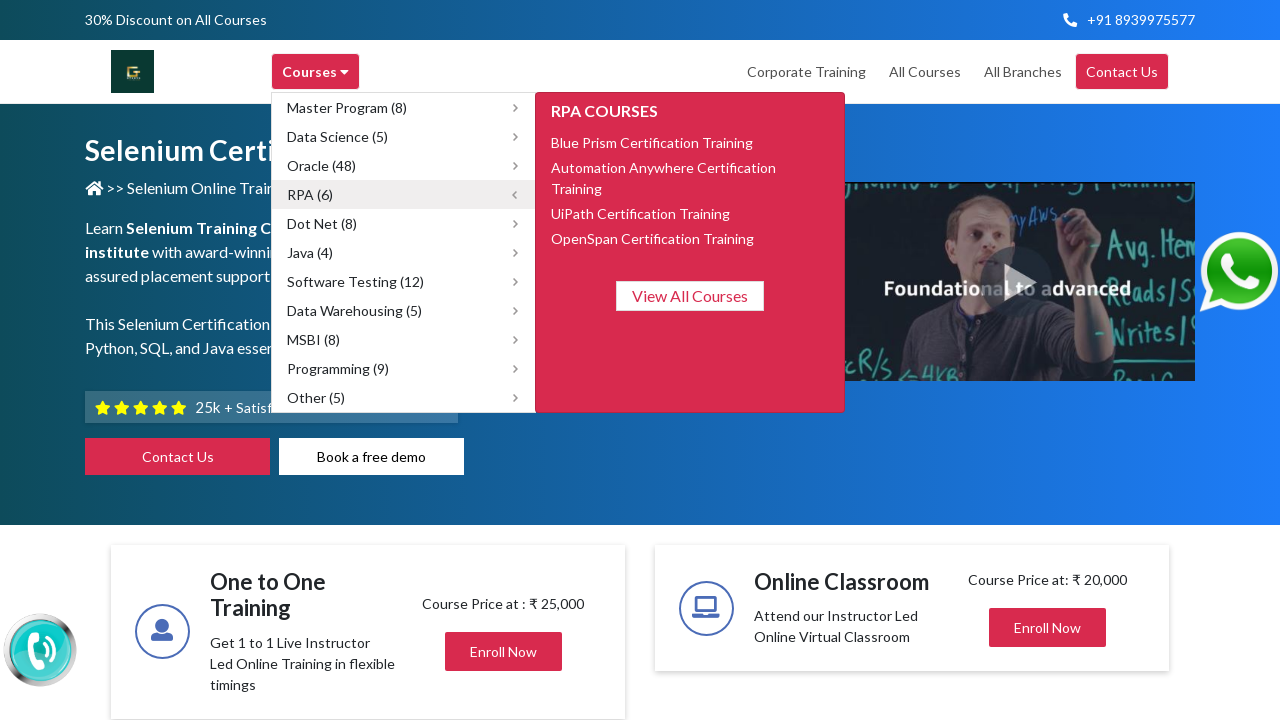

Waited 1000ms for nested menu to appear
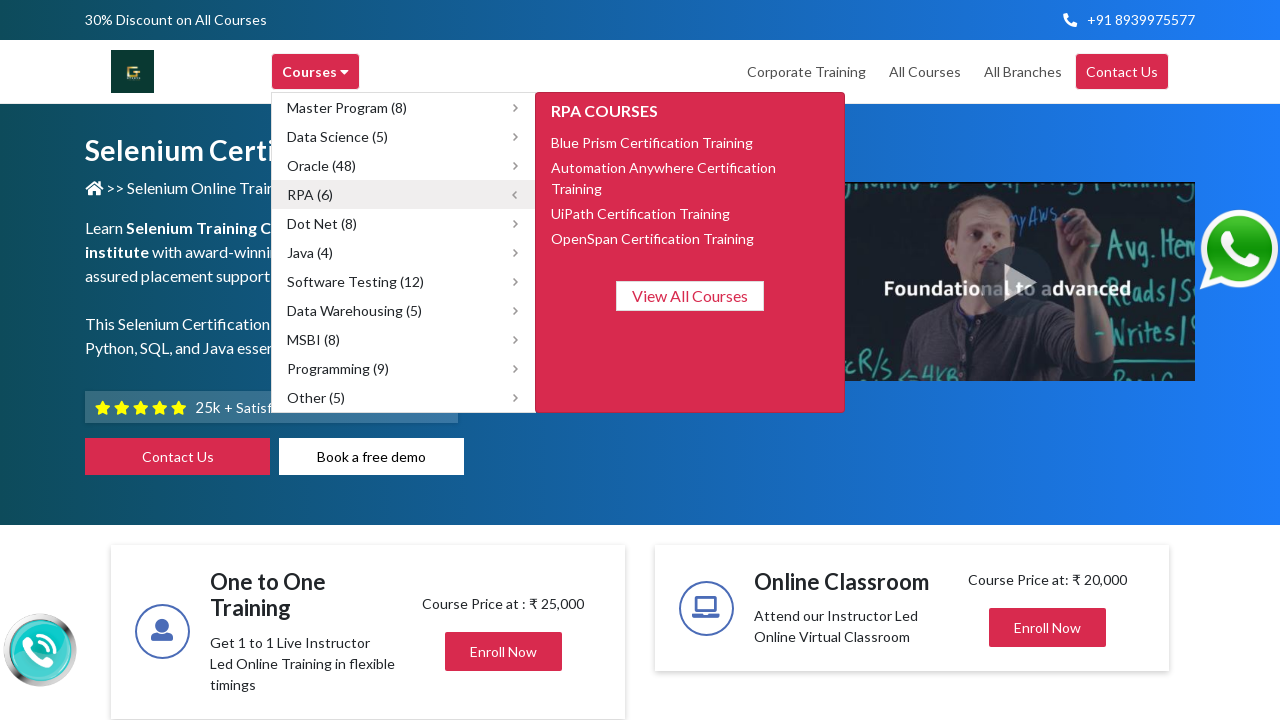

Clicked on 'Blue Prism Certification Training' course link at (652, 142) on xpath=//span[text()='Blue Prism Certification Training']
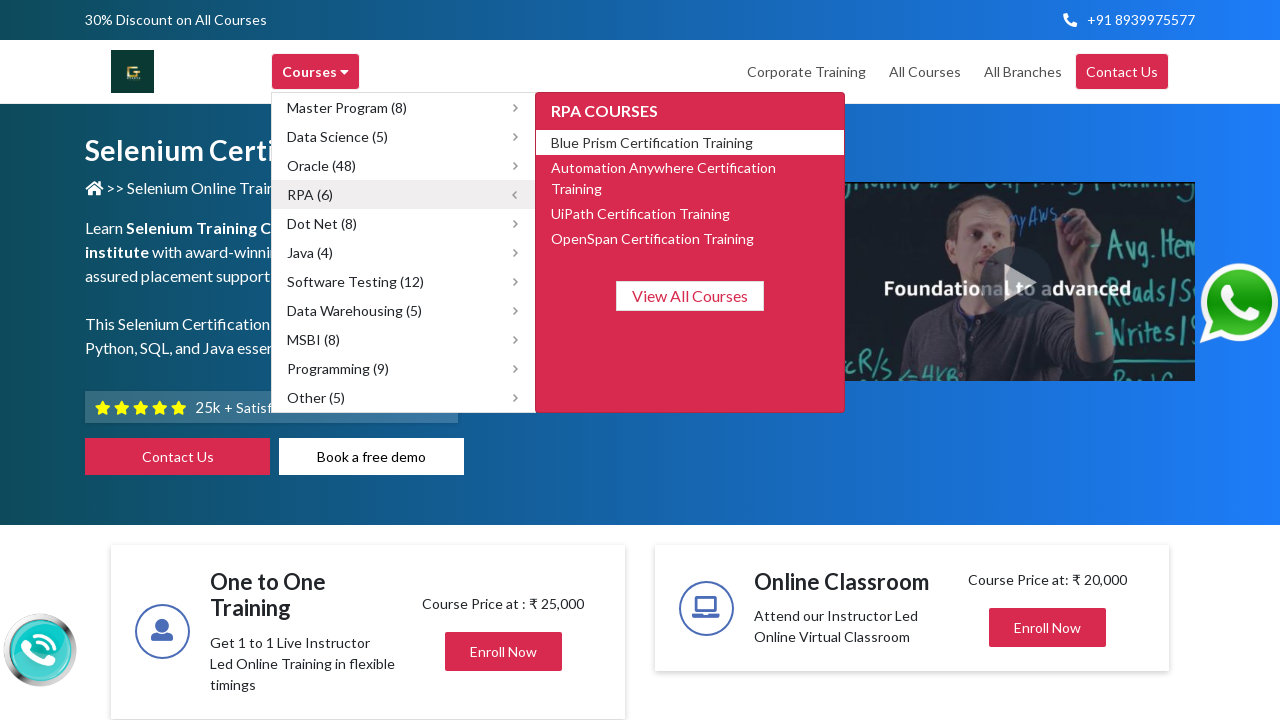

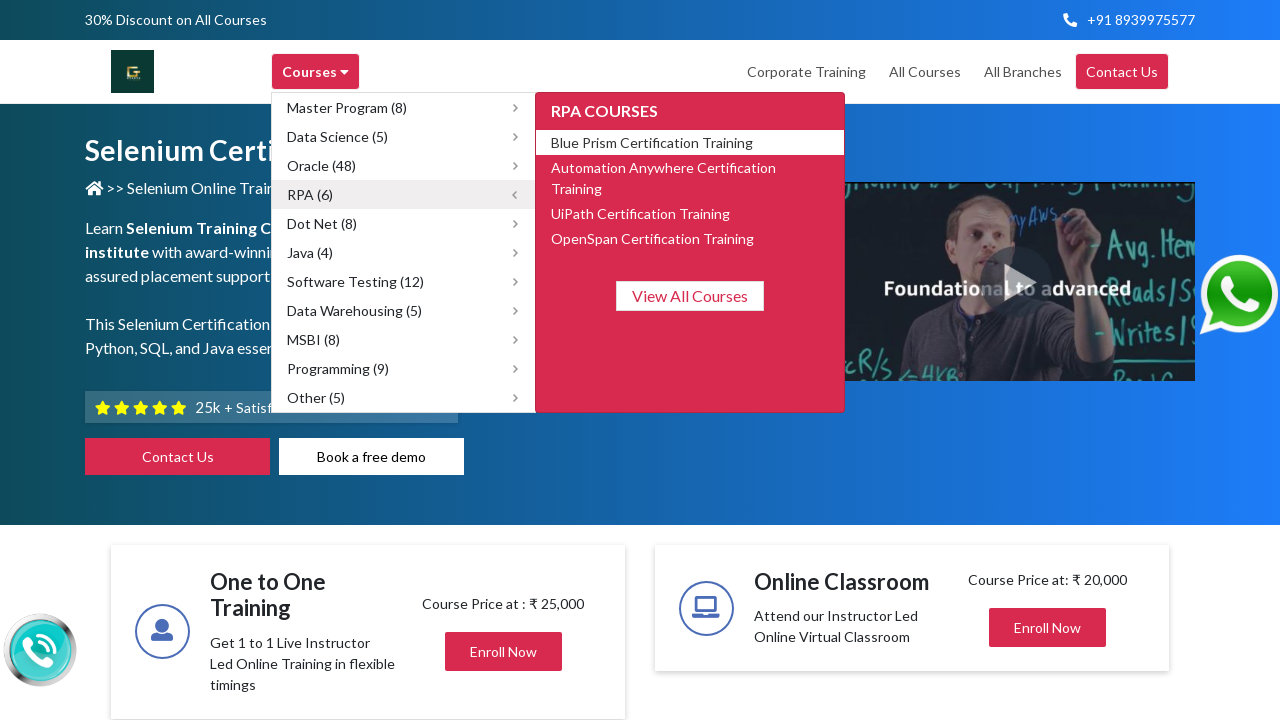